Navigates to an automation practice page and locates the REST API link element

Starting URL: https://rahulshettyacademy.com/AutomationPractice/

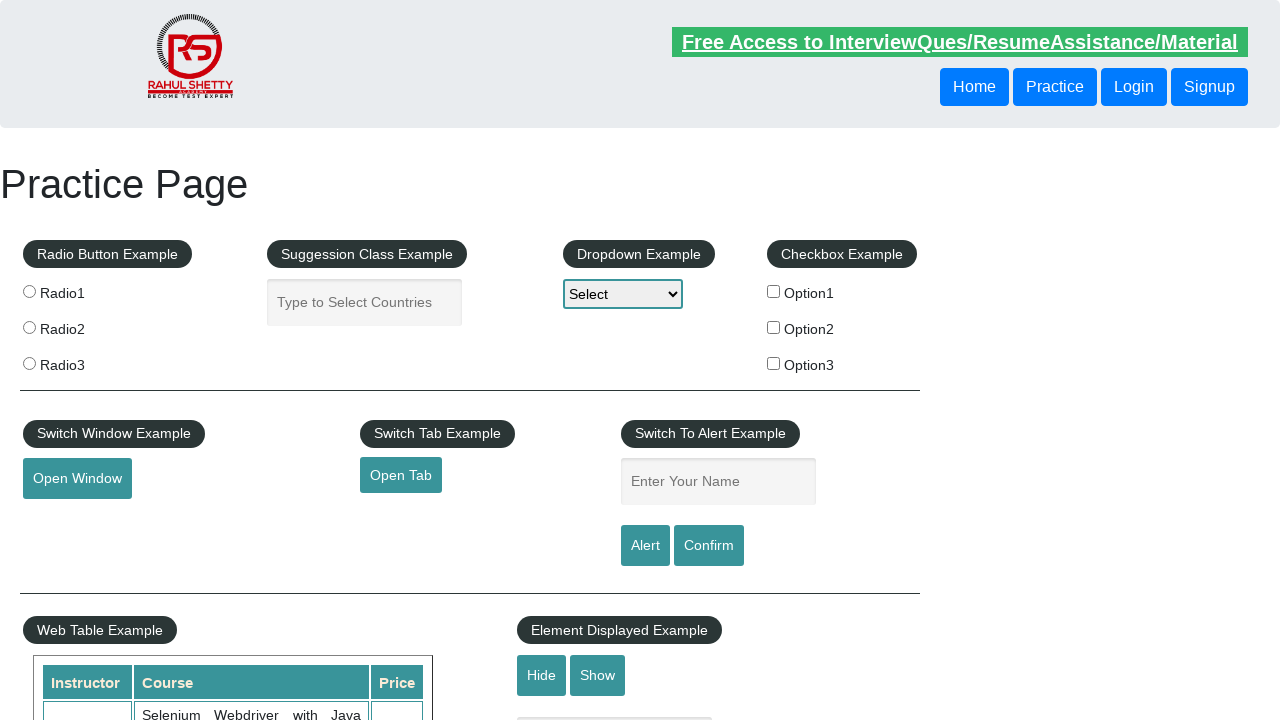

Waited for REST API link to be present
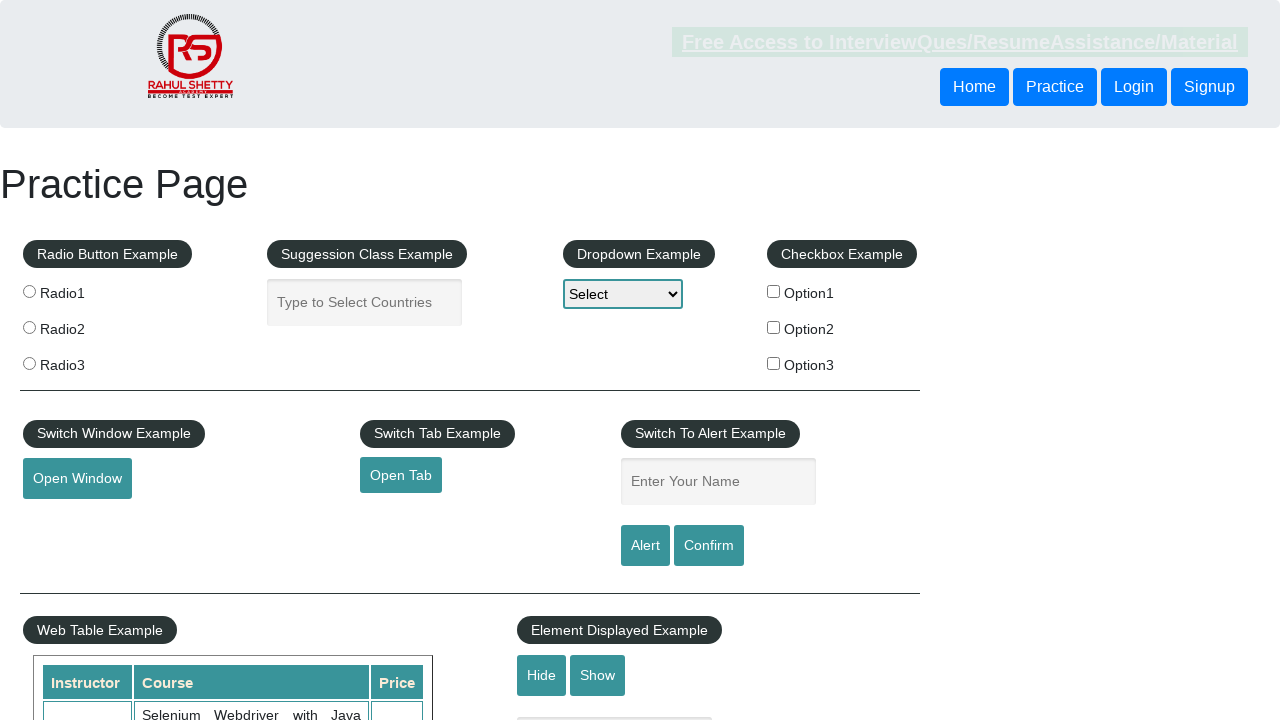

Verified REST API link element is visible
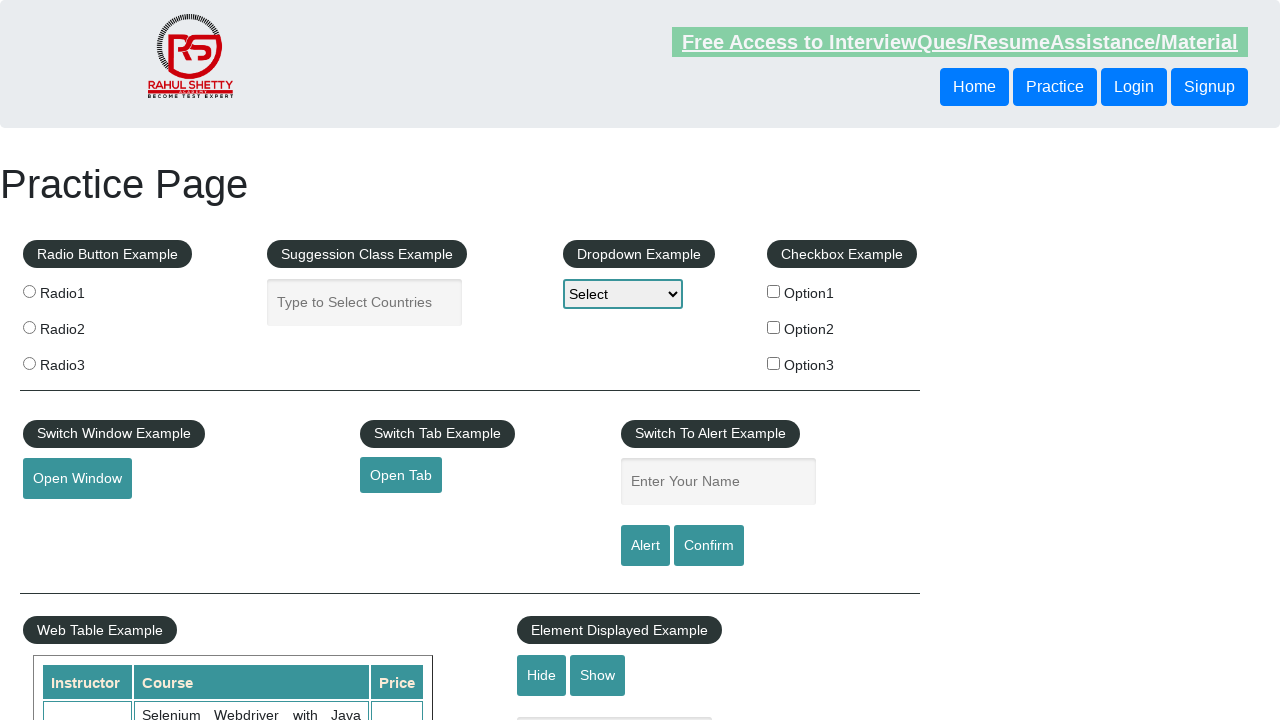

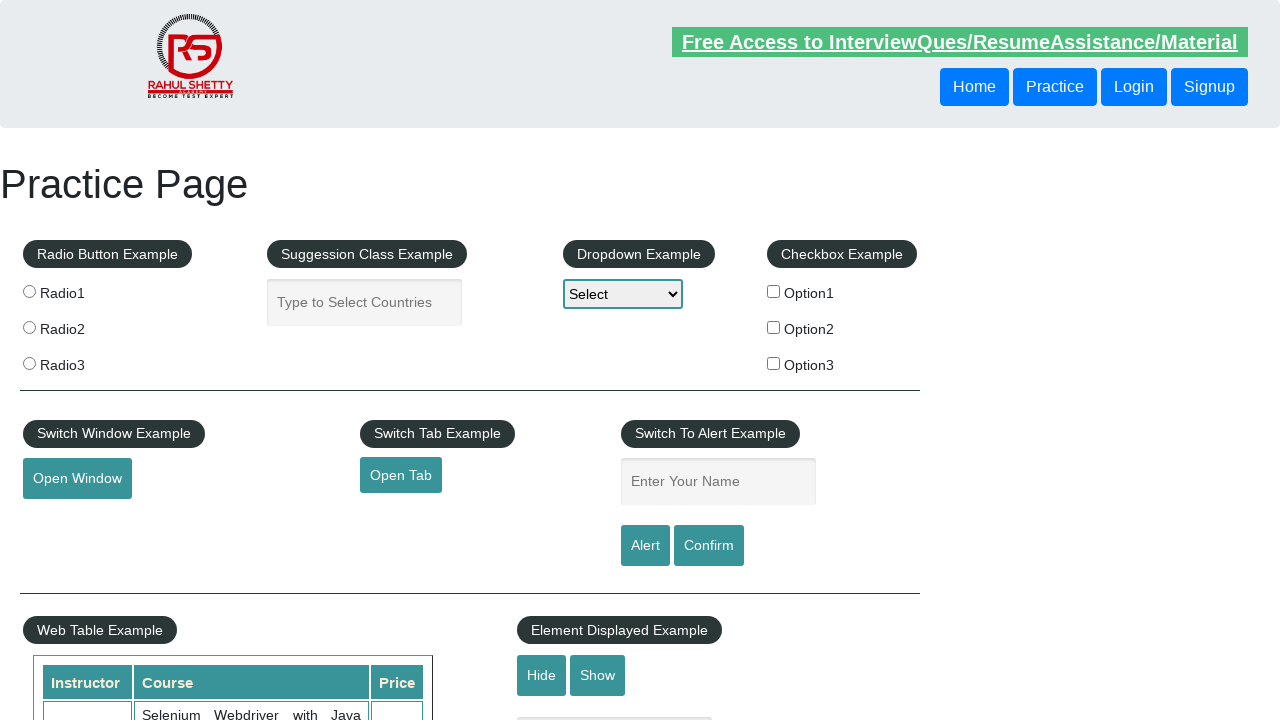